Tests the parking ticket lookup functionality by entering a license plate number, submitting the form, and checking for the result message indicating whether there are any parking fines.

Starting URL: https://www.parking-servis.co.rs/lat/edpk

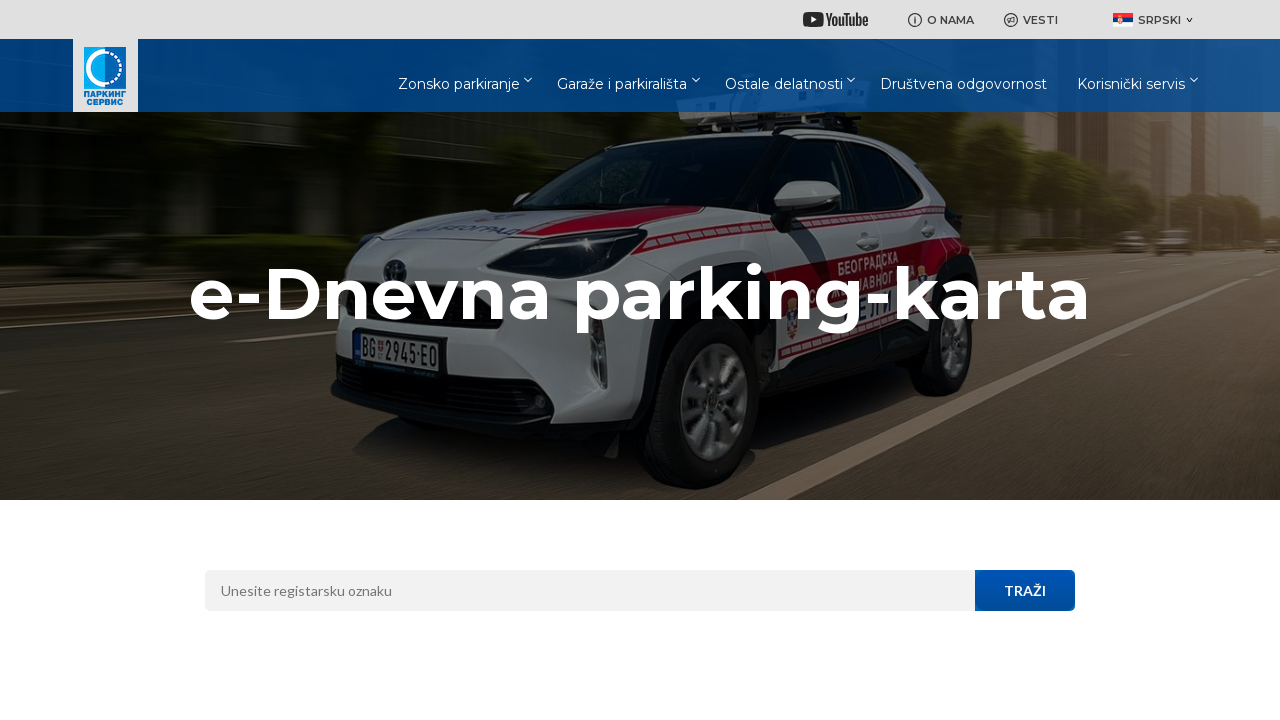

Filled license plate input field with 'BG123AB' on input[name='fine']
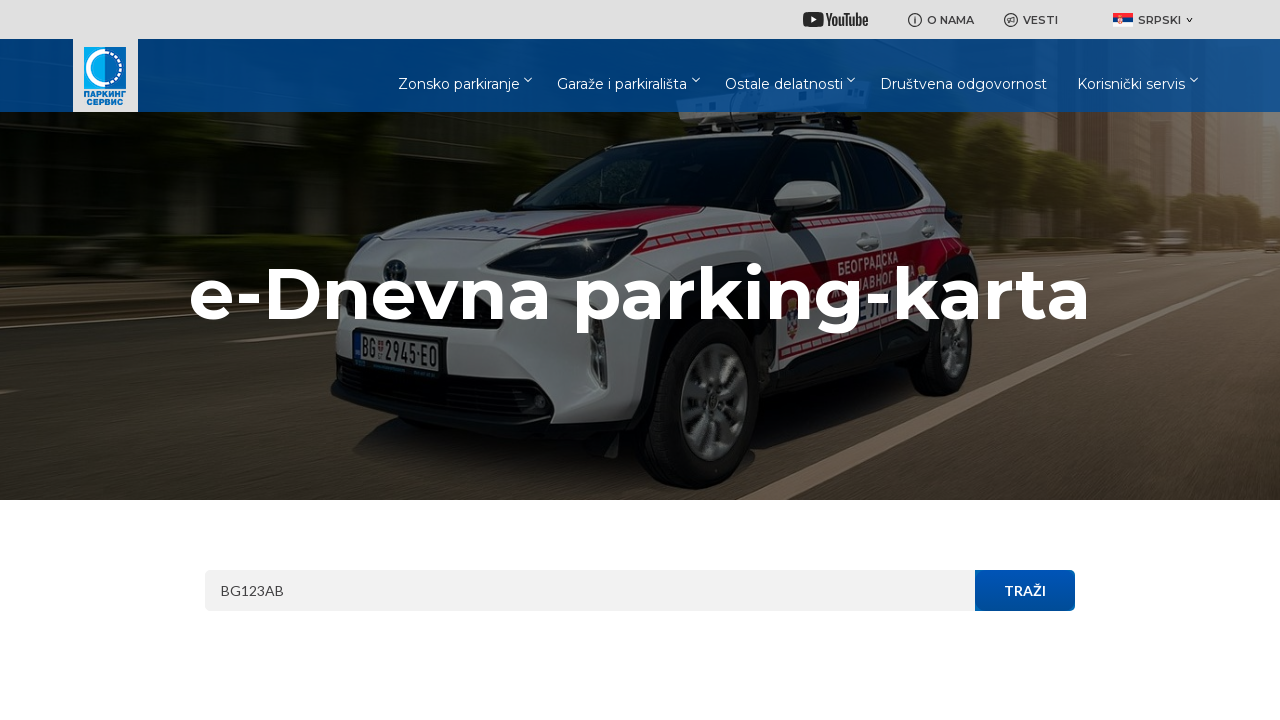

Clicked submit button to search for parking tickets at (1025, 590) on button[type='submit']
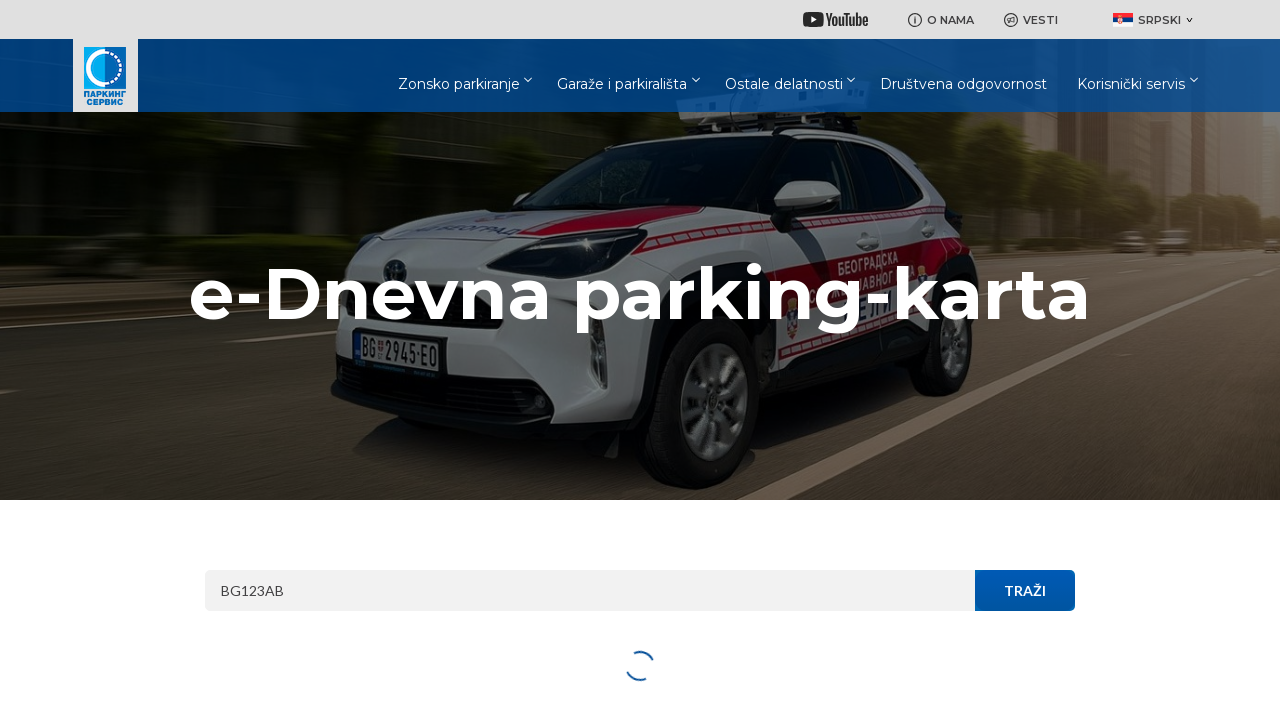

Result message appeared indicating parking ticket lookup completion
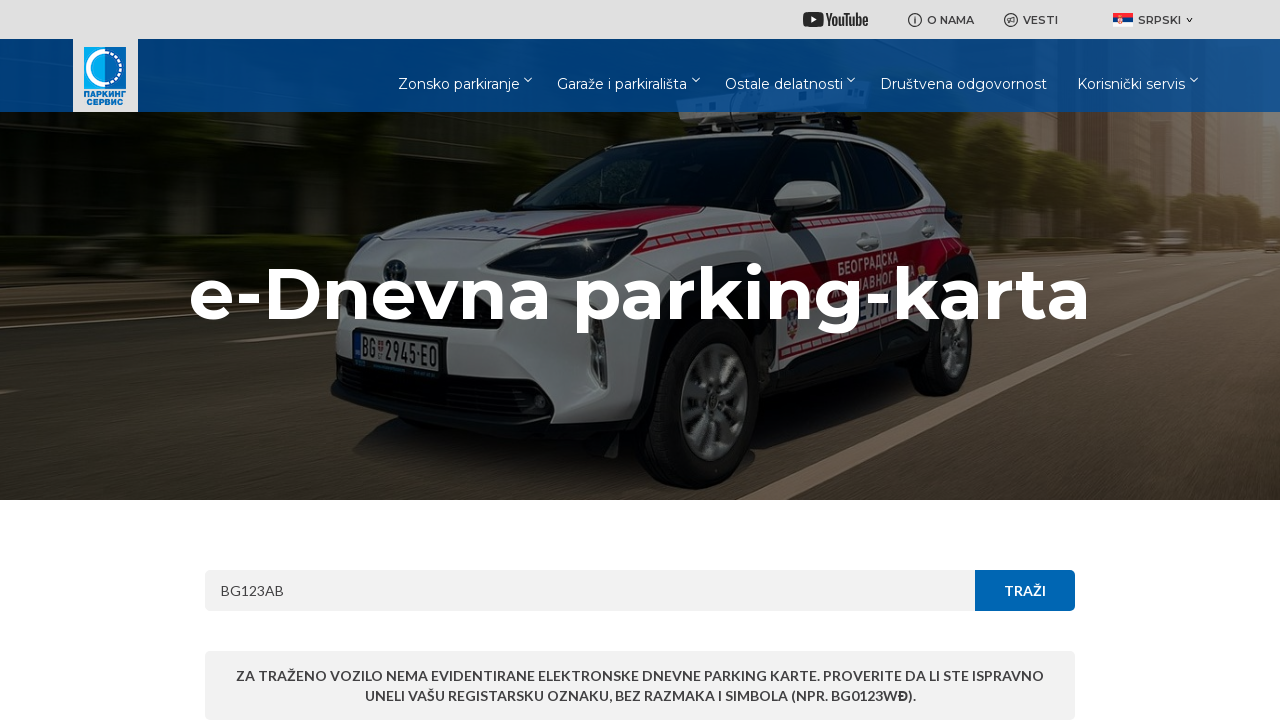

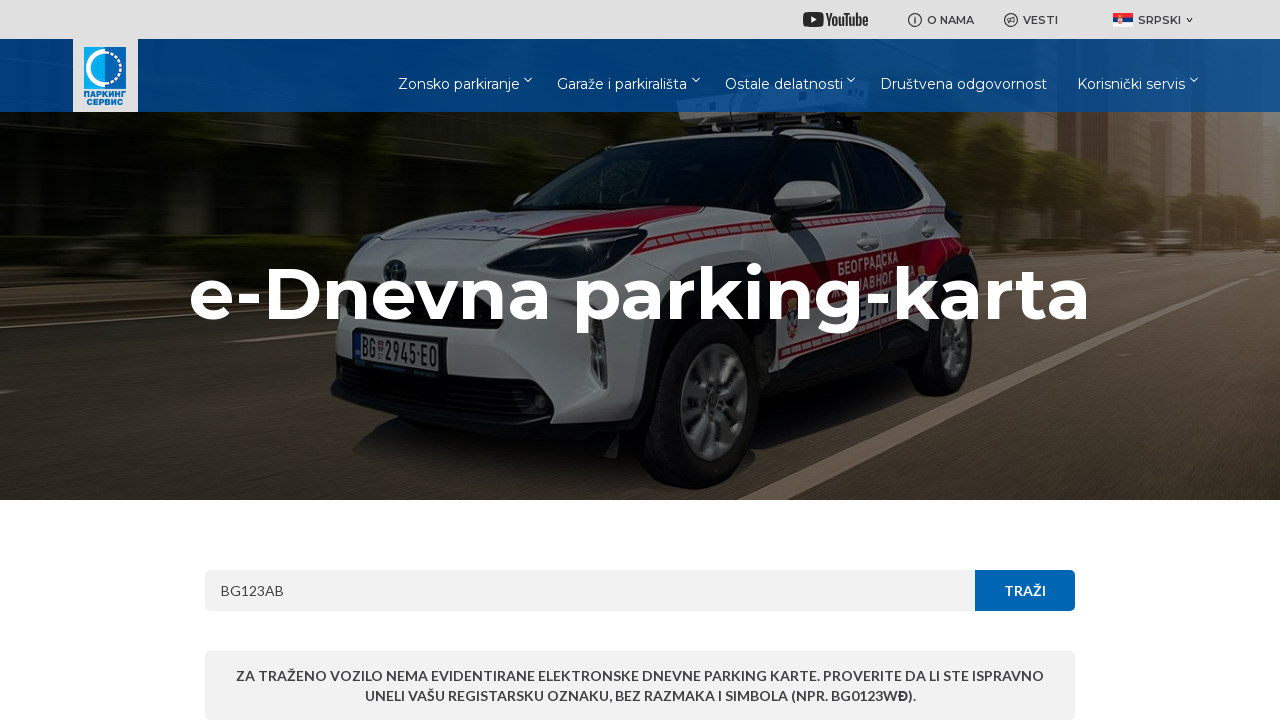